Tests dynamic controls with explicit waits by clicking Remove button, waiting for and verifying "It's gone!" message, clicking Add button, and verifying "It's back!" message

Starting URL: https://the-internet.herokuapp.com/dynamic_controls

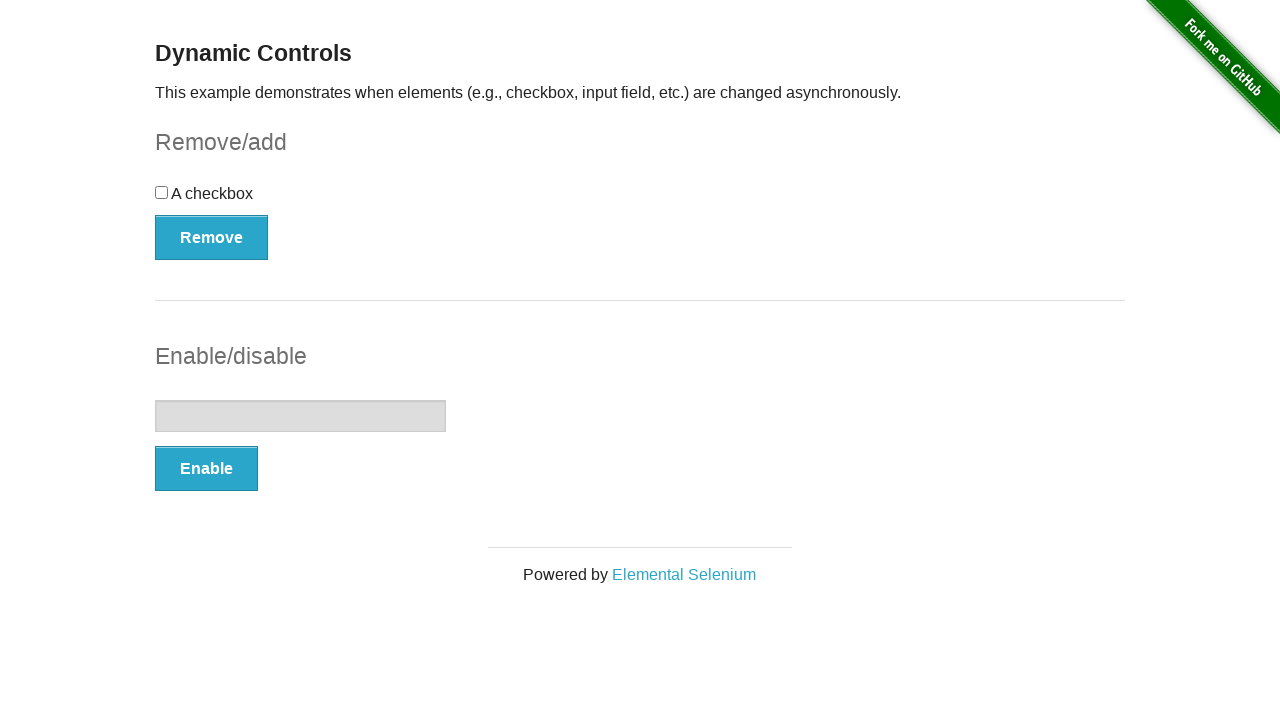

Clicked Remove button at (212, 237) on xpath=//button[text()='Remove']
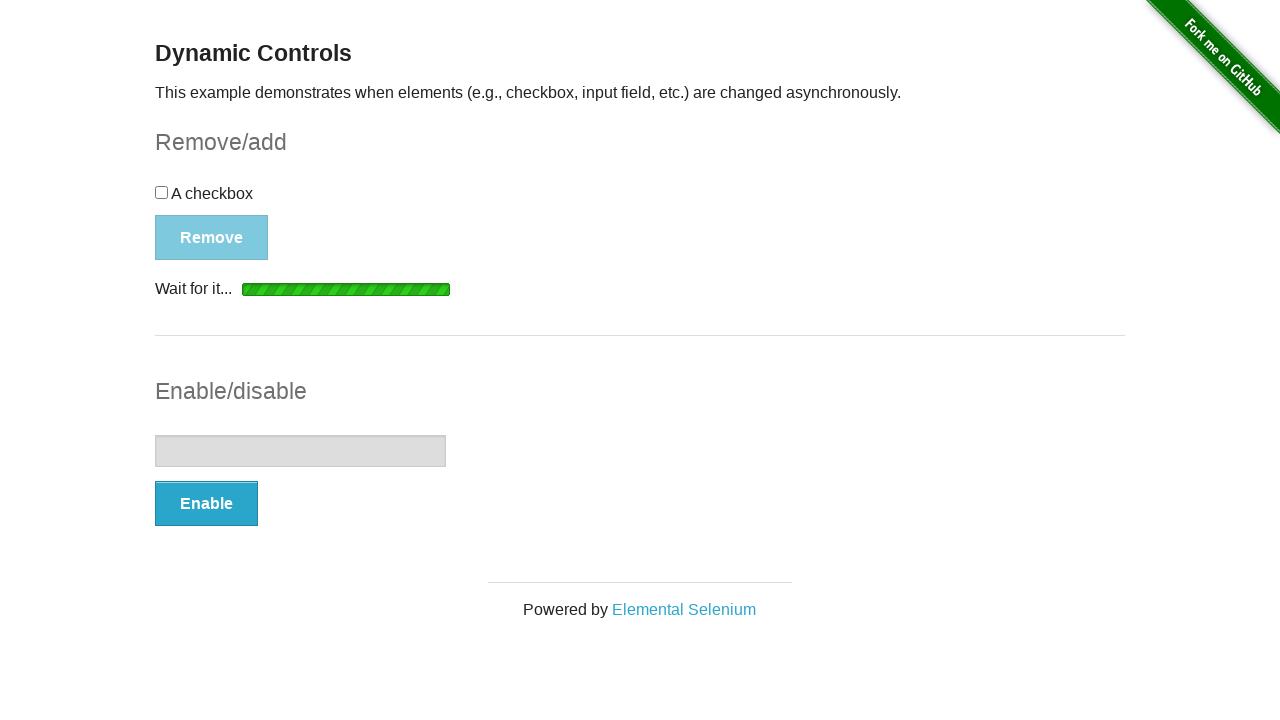

Waited for and verified 'It's gone!' message appeared
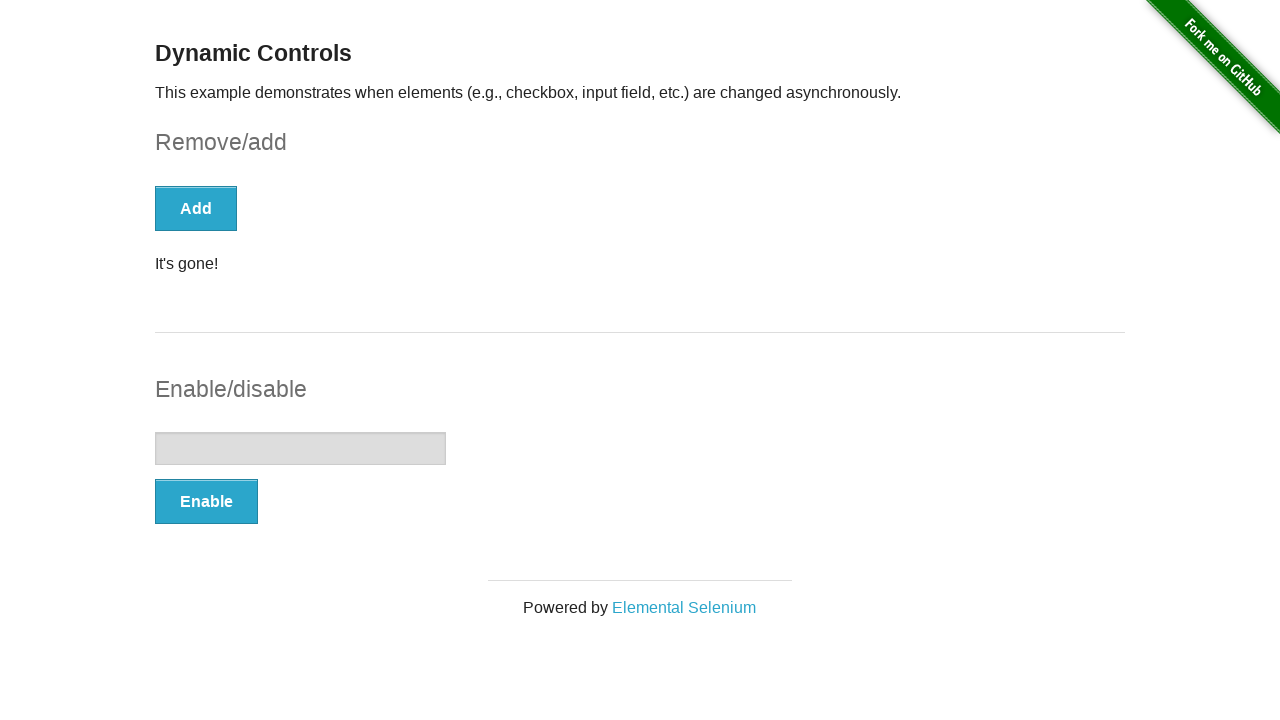

Asserted that message element is visible
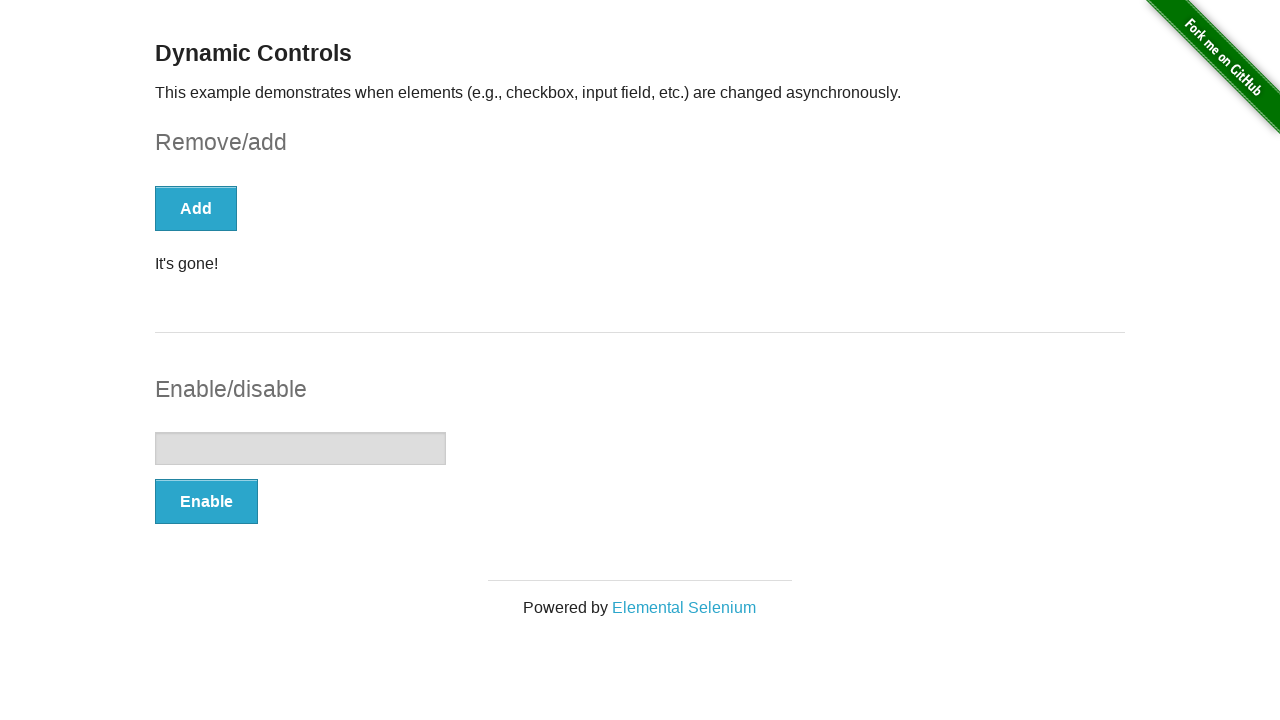

Clicked Add button at (196, 208) on xpath=//button[text()='Add']
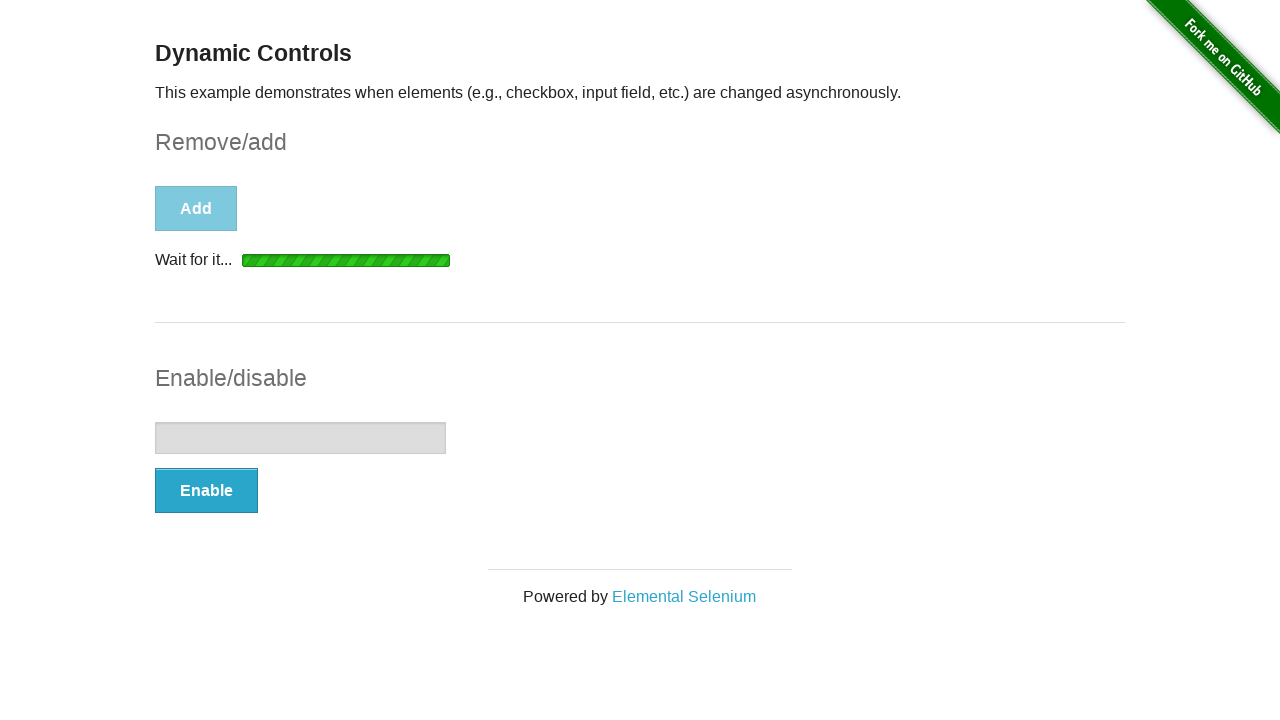

Waited for and verified 'It's back!' message appeared
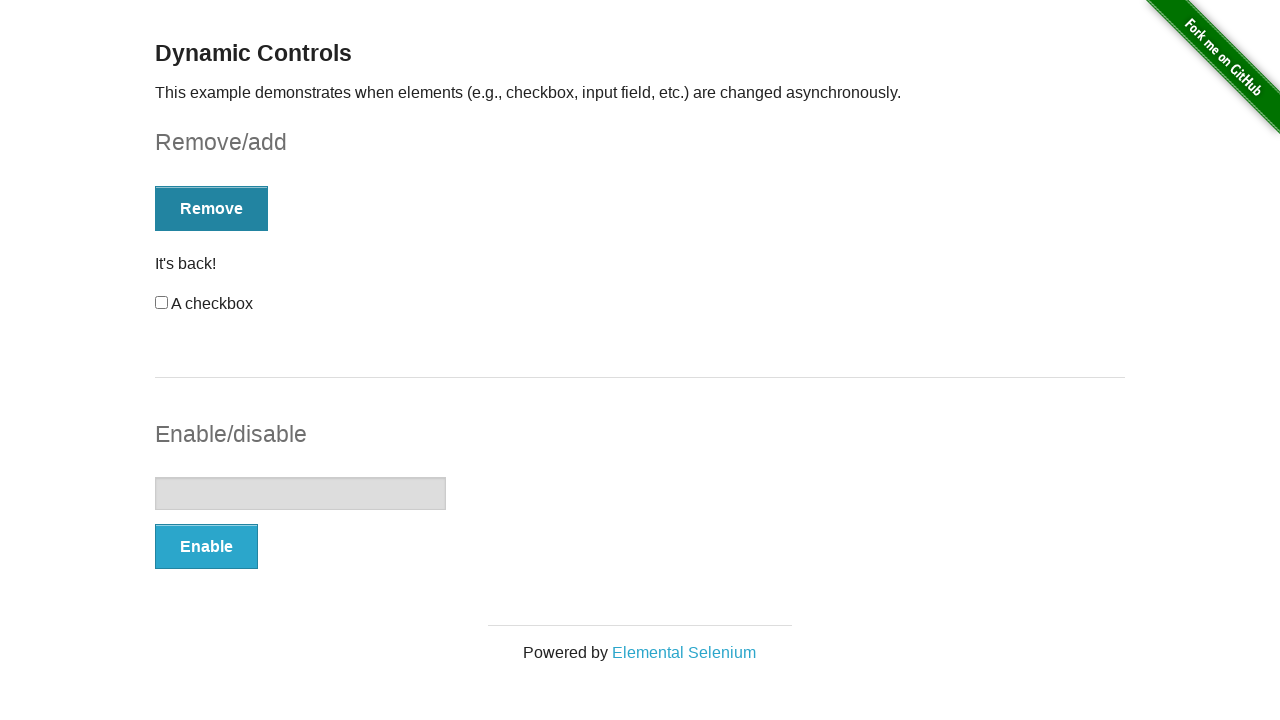

Asserted that message element is visible after Add button click
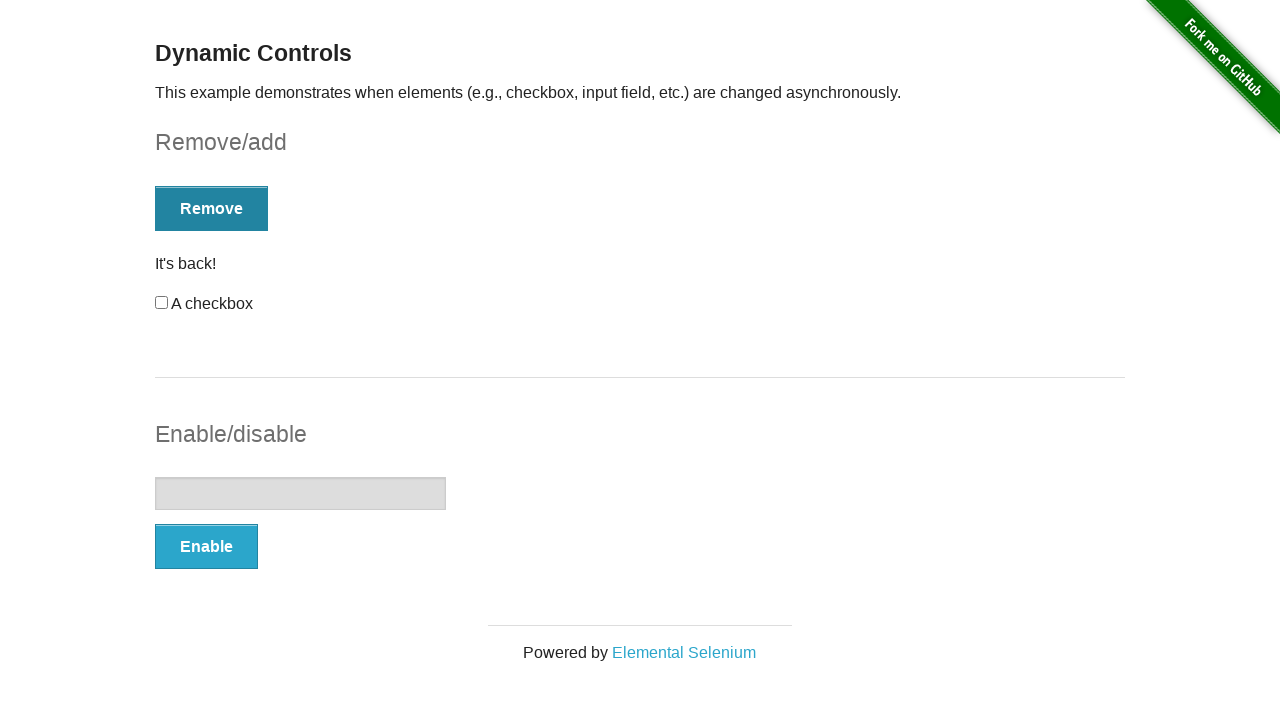

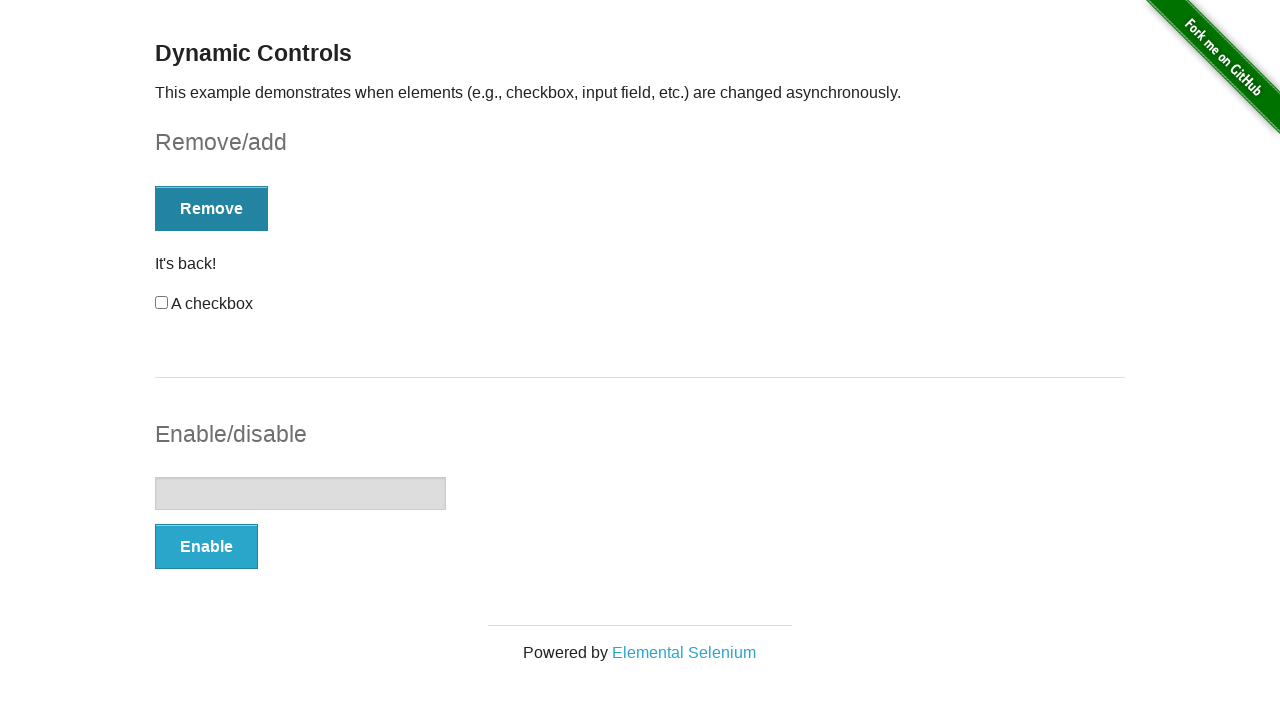